Navigates to a business listings directory page, clicks all "Load More" buttons to fully load the listings, then visits the first individual listing detail page to verify content loads correctly.

Starting URL: https://exitconsultinggroup.com/listings/

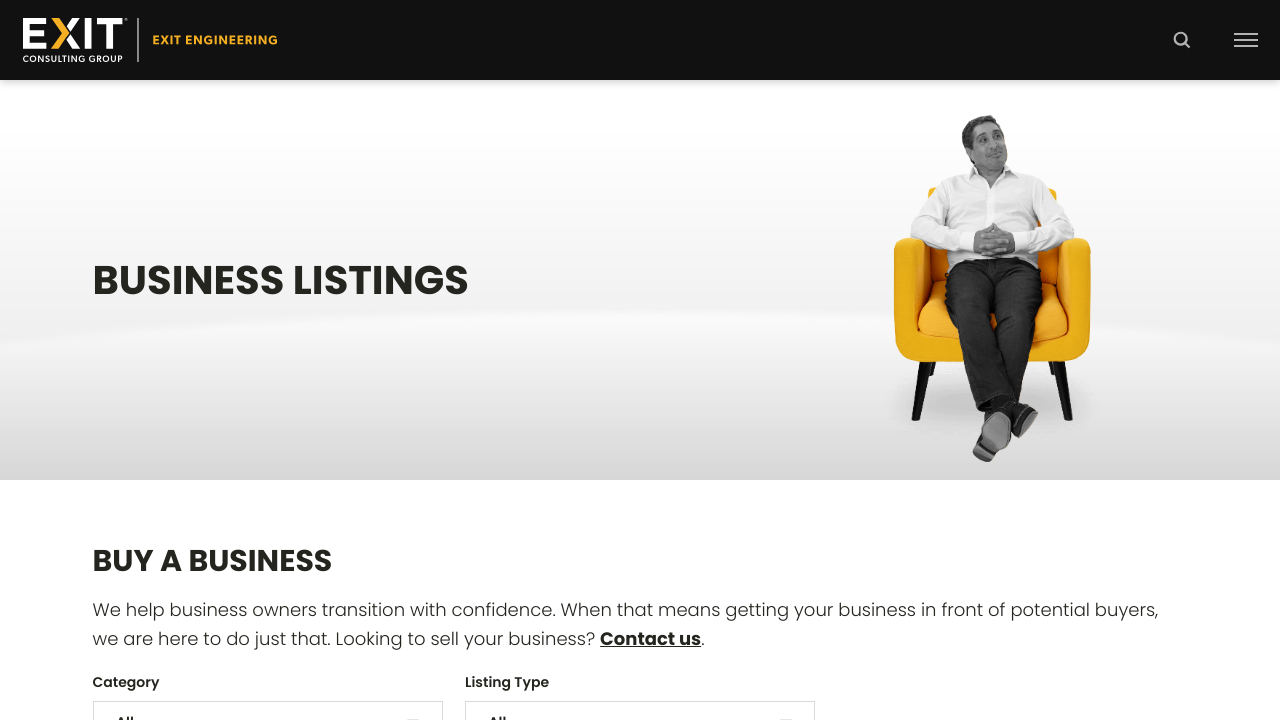

Waited for initial page to load with networkidle state
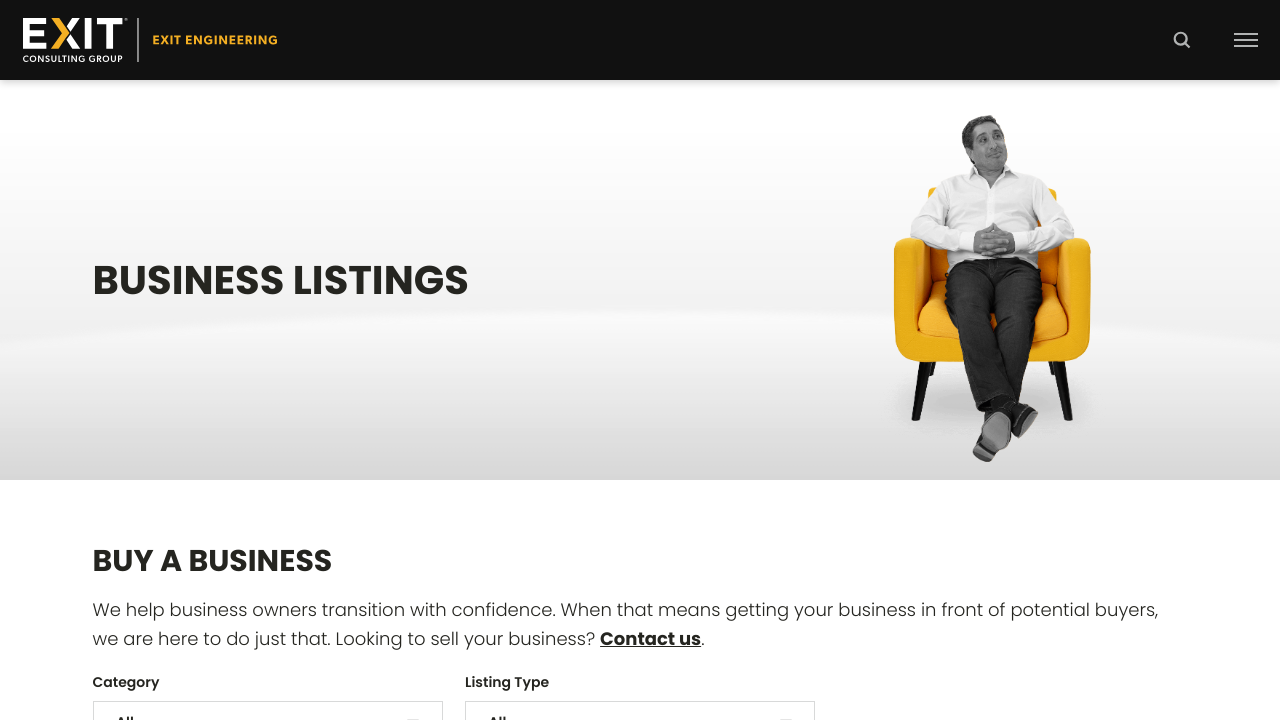

Scrolled 'Load More' button into view
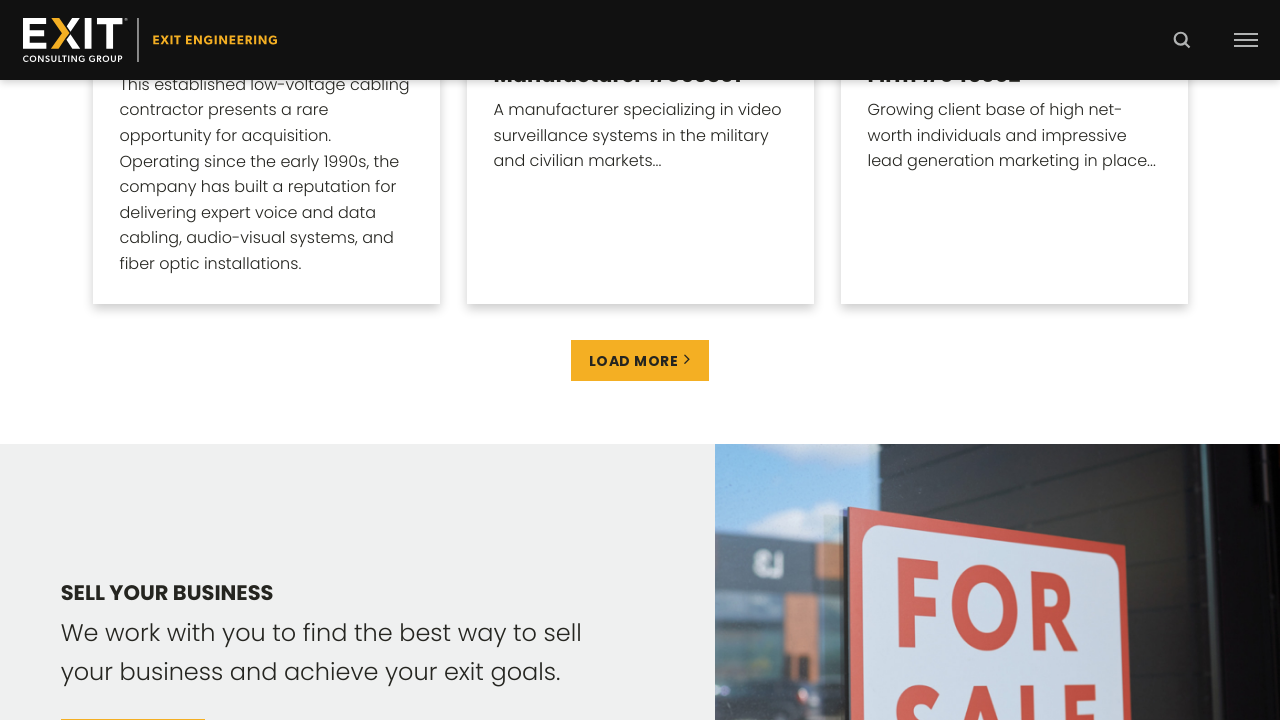

Clicked 'Load More' button to load additional listings at (640, 360) on button:has-text('Load More')
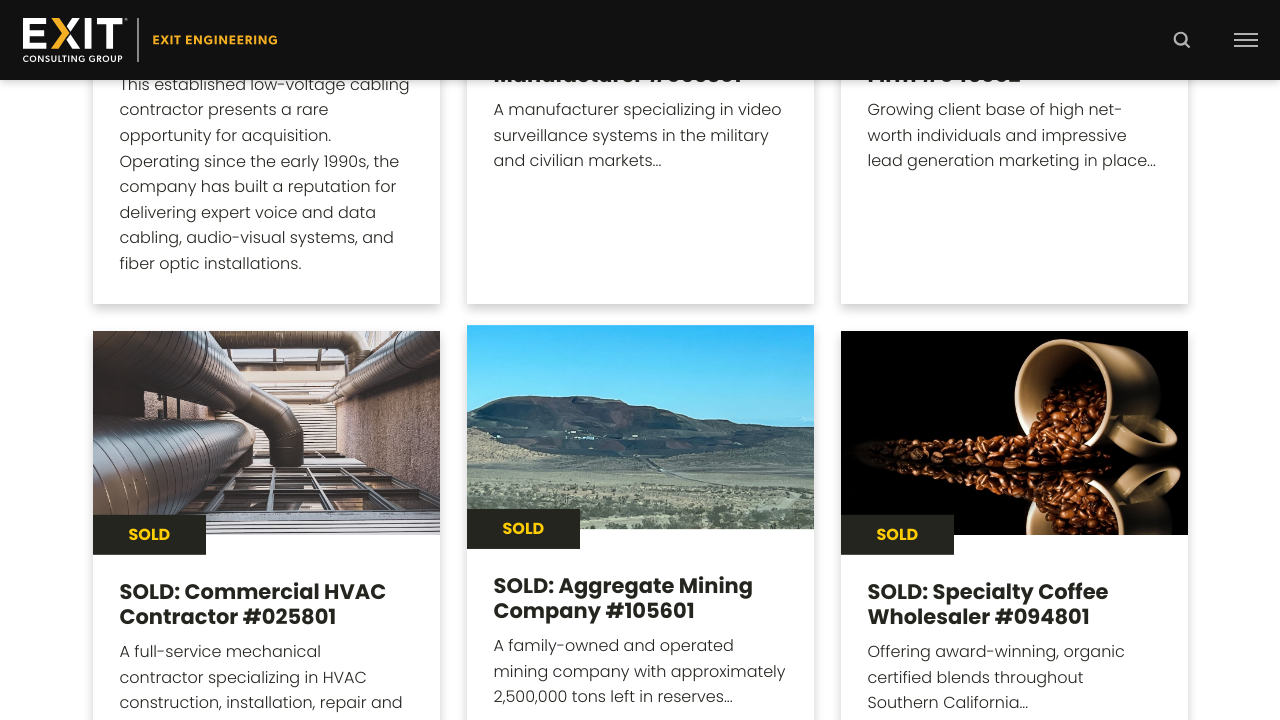

Waited 3 seconds for new listings to load
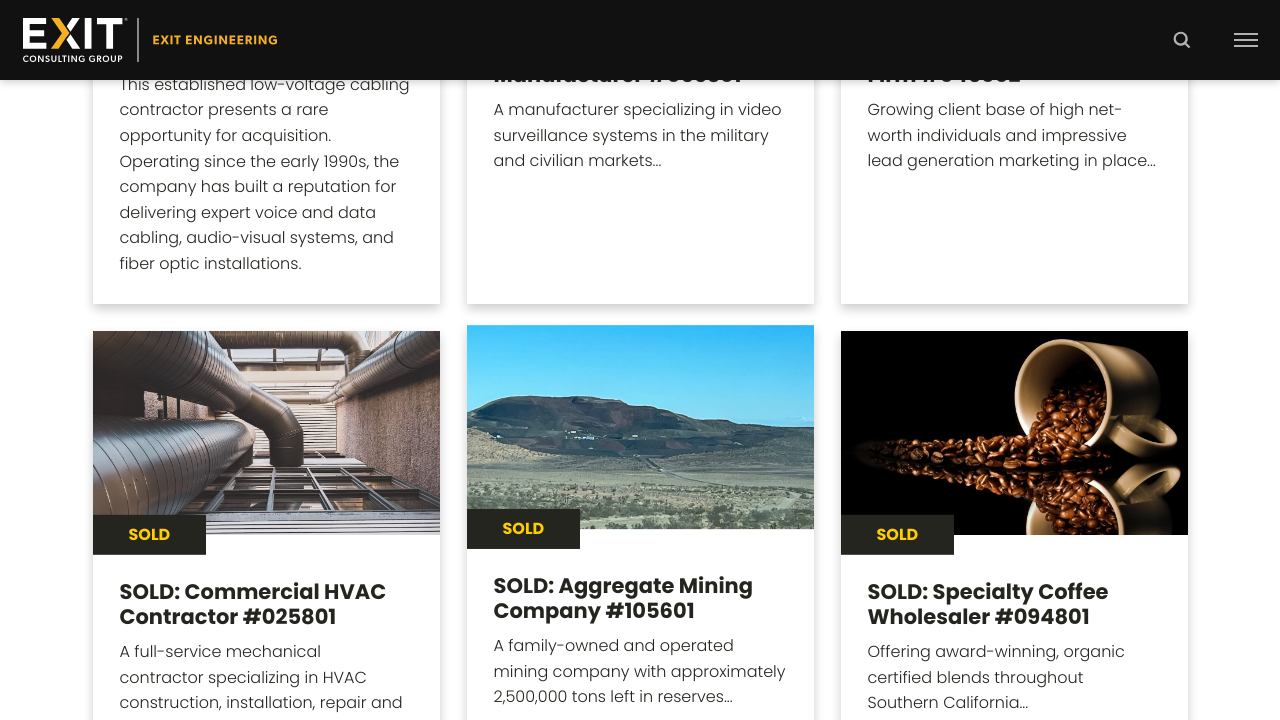

Scrolled 'Load More' button into view
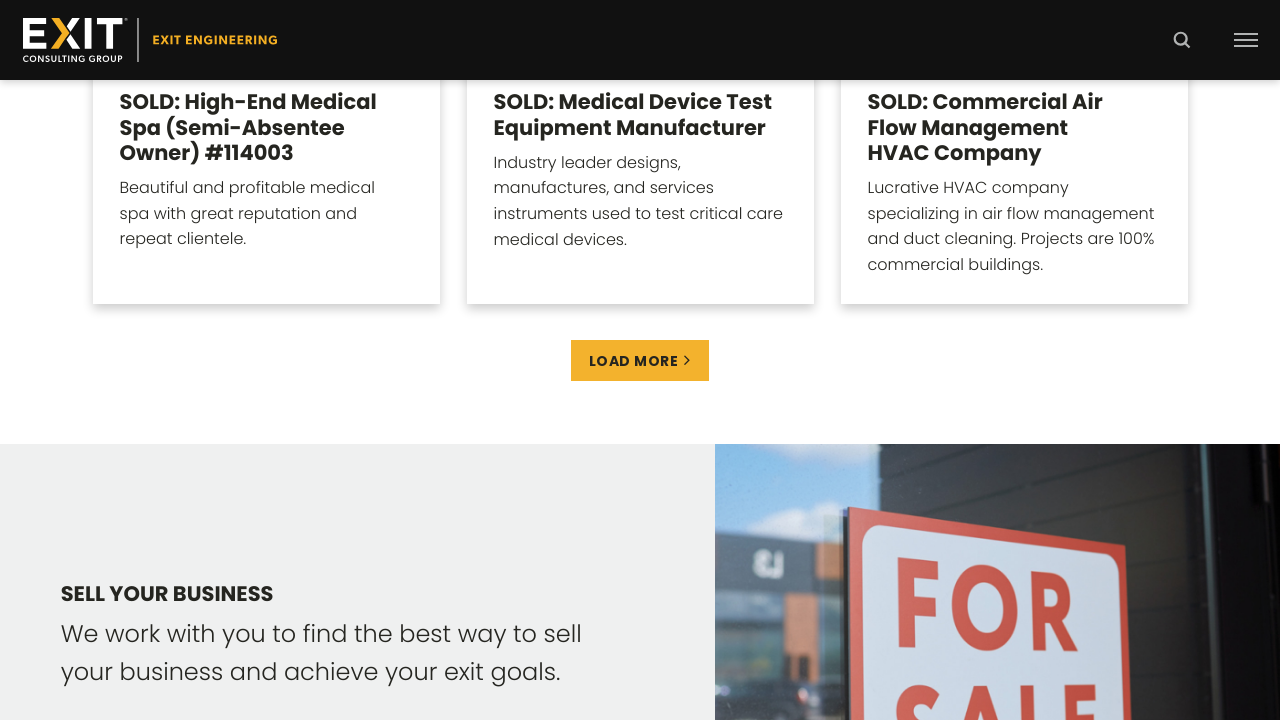

Clicked 'Load More' button to load additional listings at (640, 361) on button:has-text('Load More')
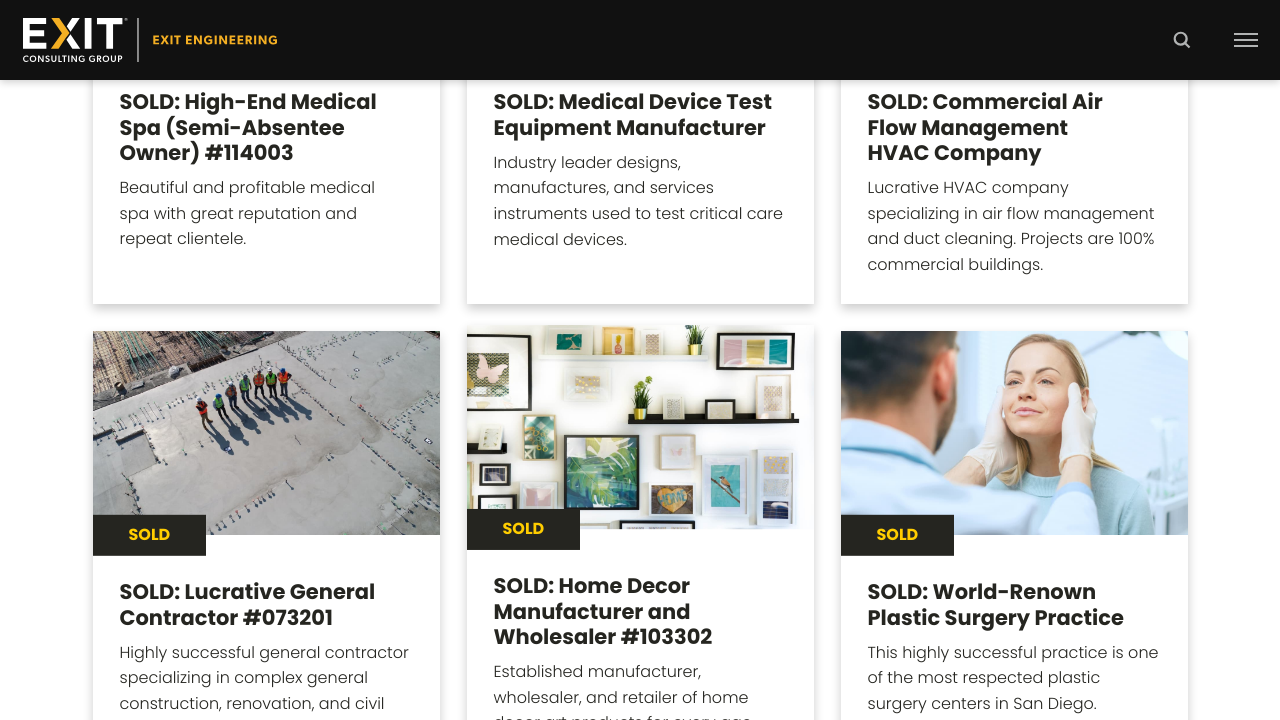

Waited 3 seconds for new listings to load
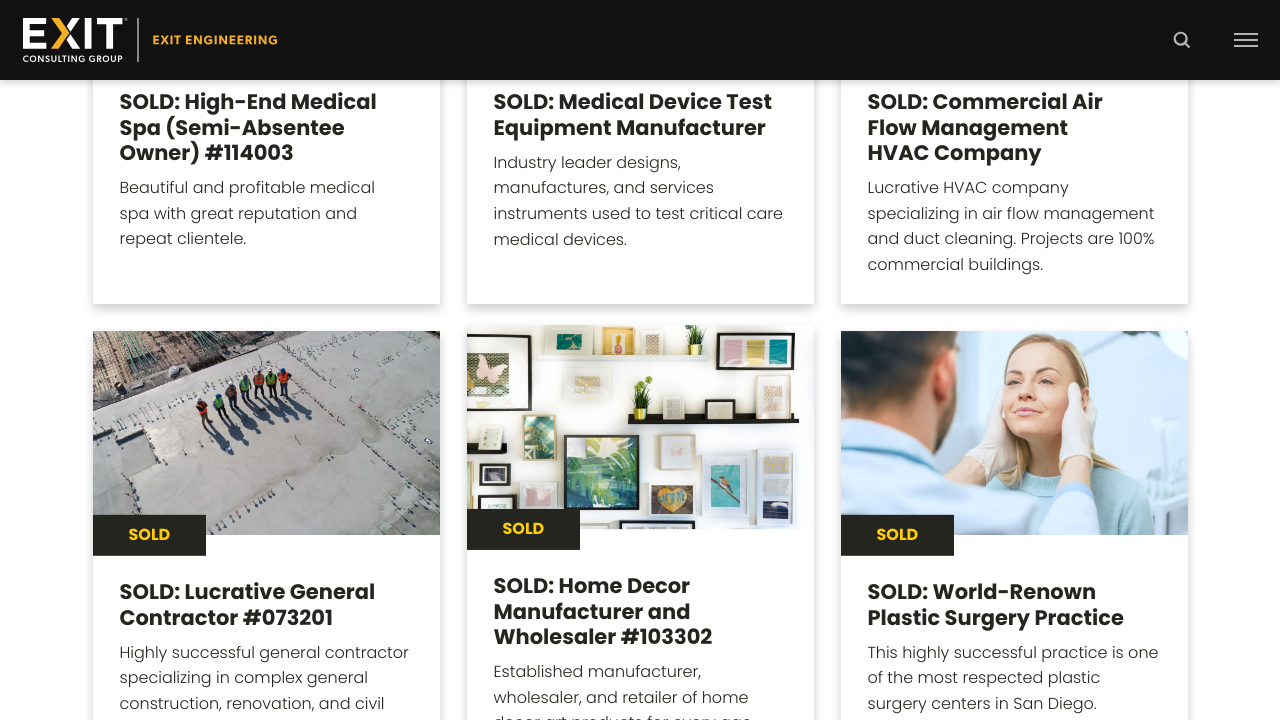

Waited for listing card links to be present in the DOM
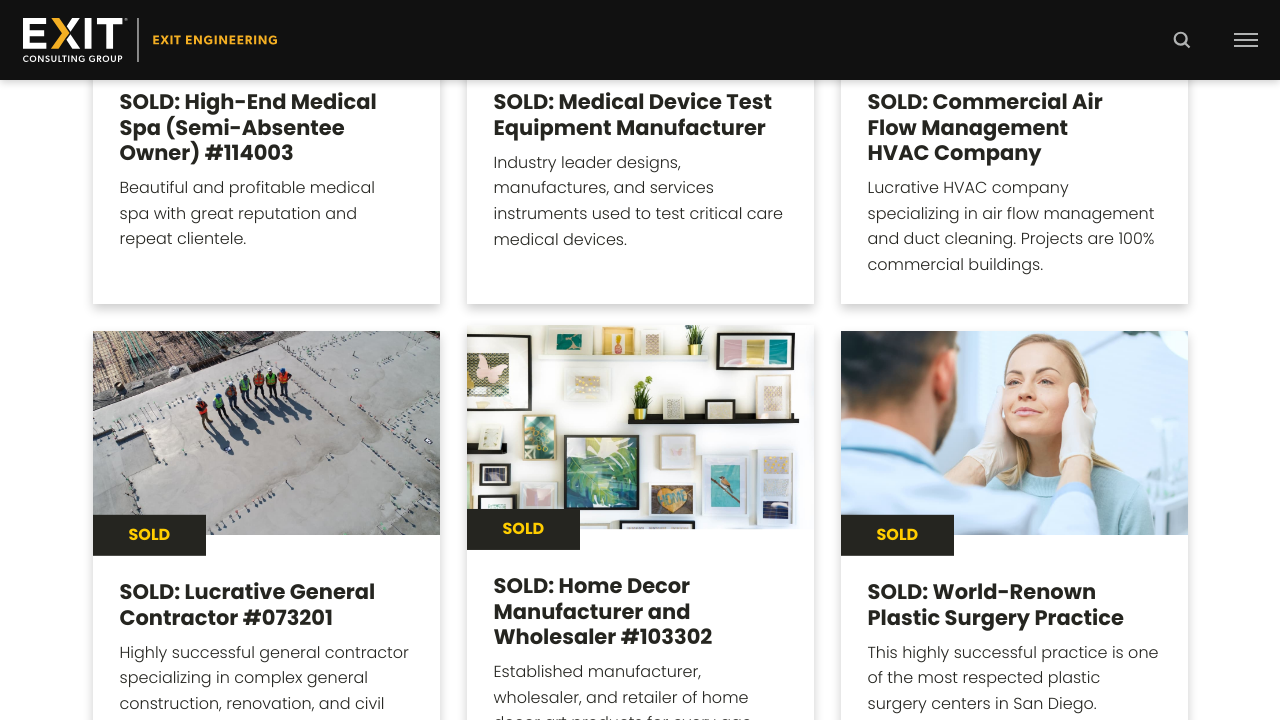

Retrieved the href attribute from the first listing link
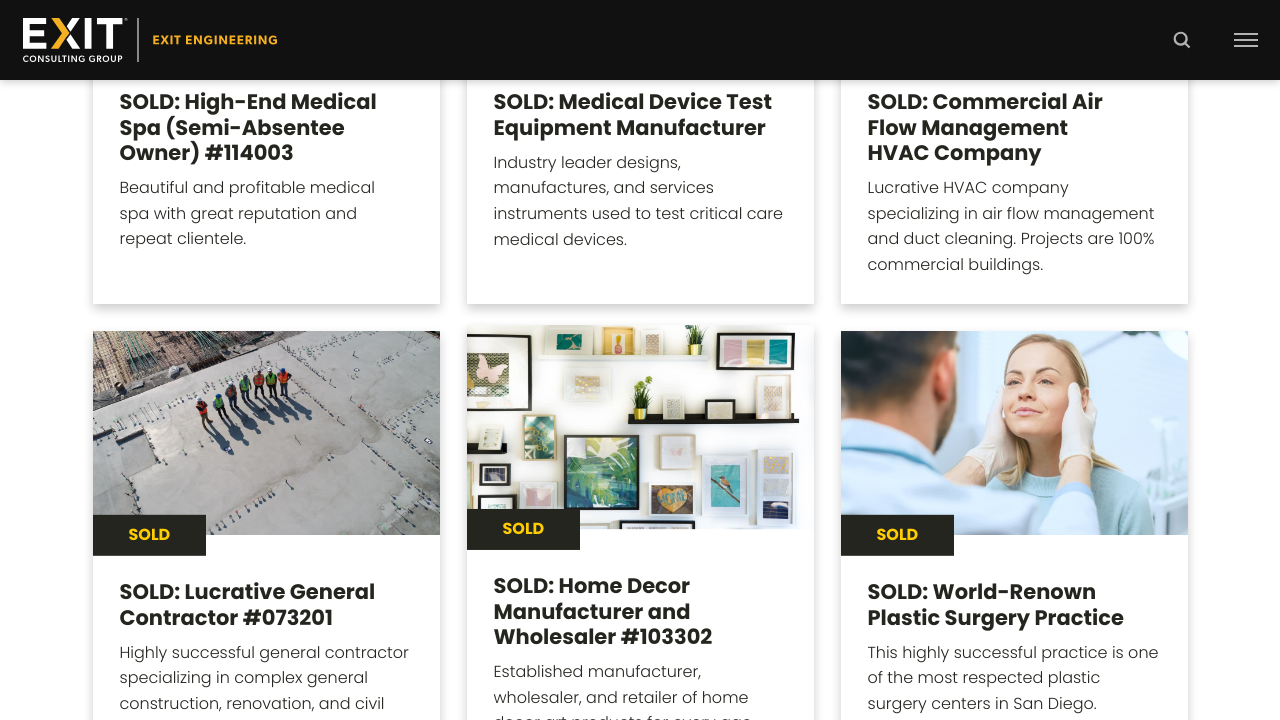

Navigated to first listing detail page: https://exitconsultinggroup.com/listings/
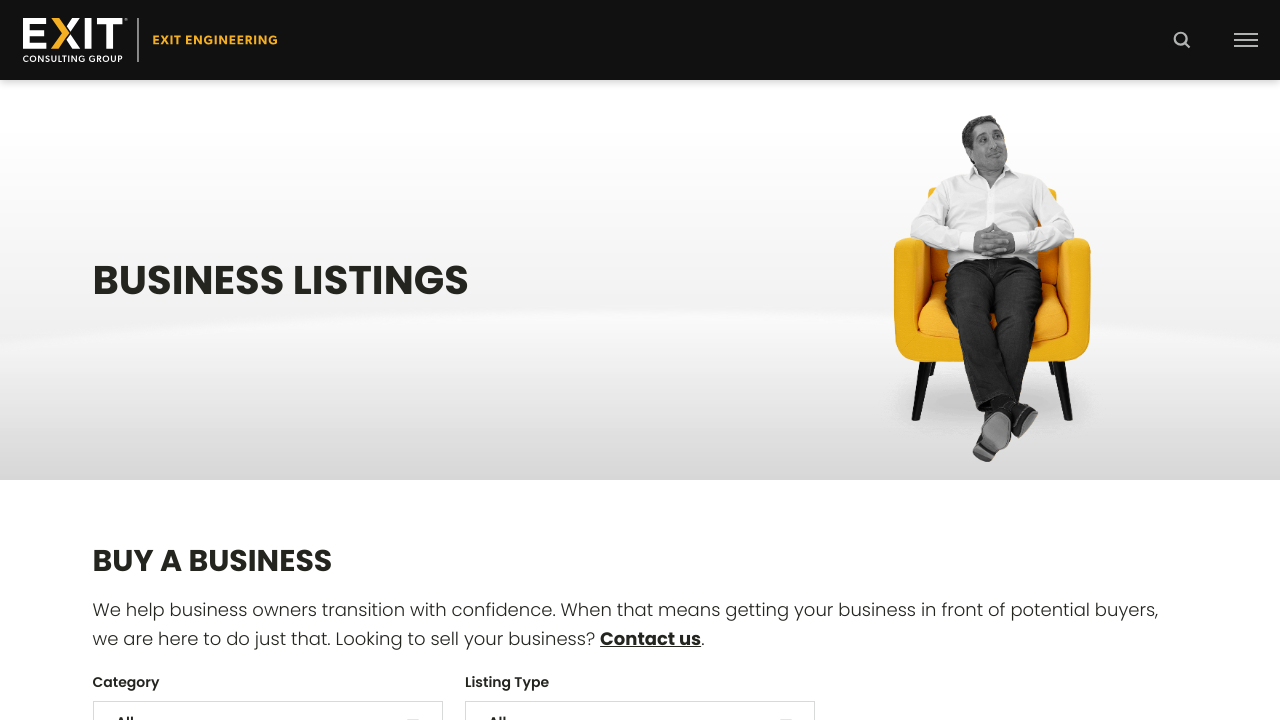

Waited for listing detail page to load with networkidle state
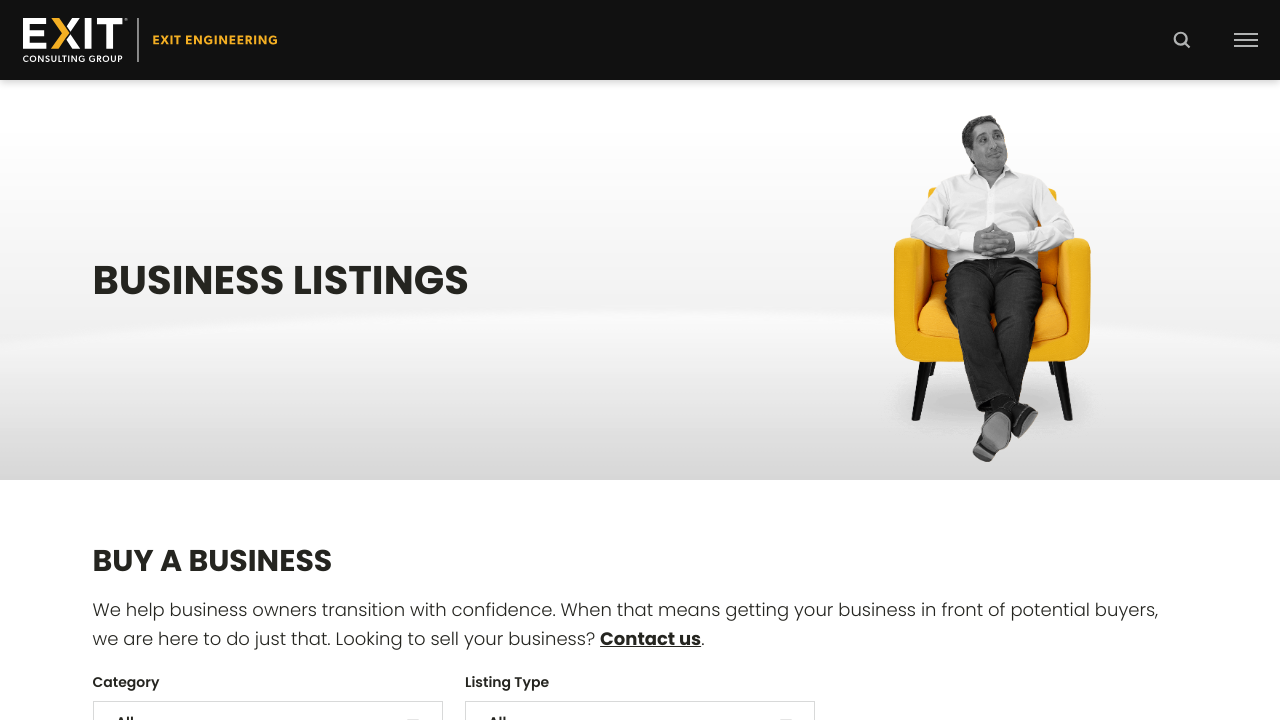

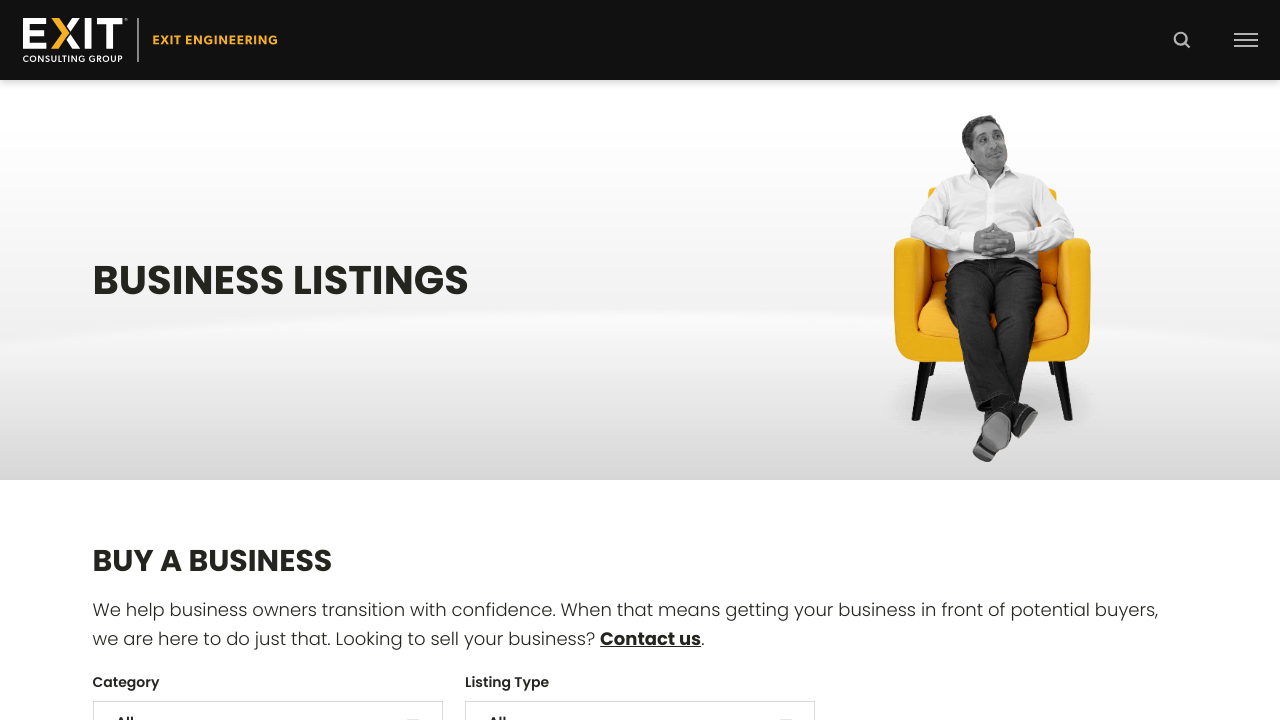